Selects a random radio button from a group of radio buttons on the practice page

Starting URL: https://codenboxautomationlab.com/practice/

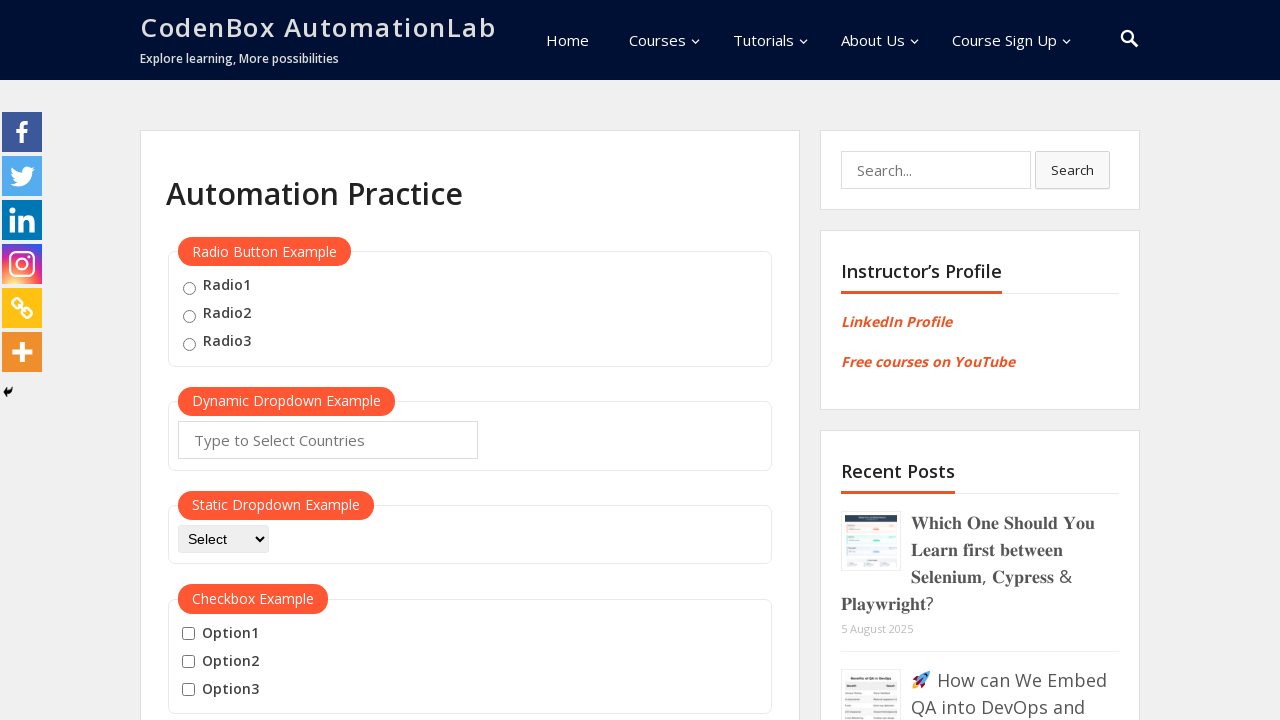

Located all radio buttons on the practice page
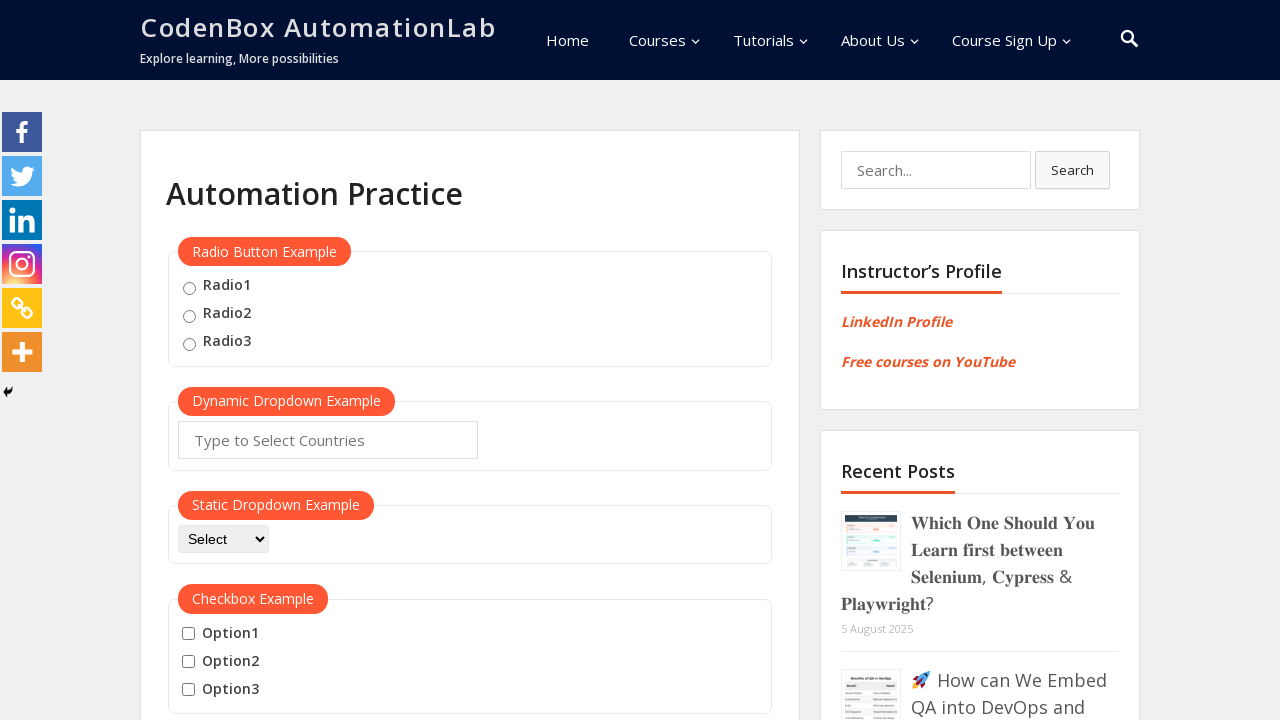

Generated random index 1 for radio button selection
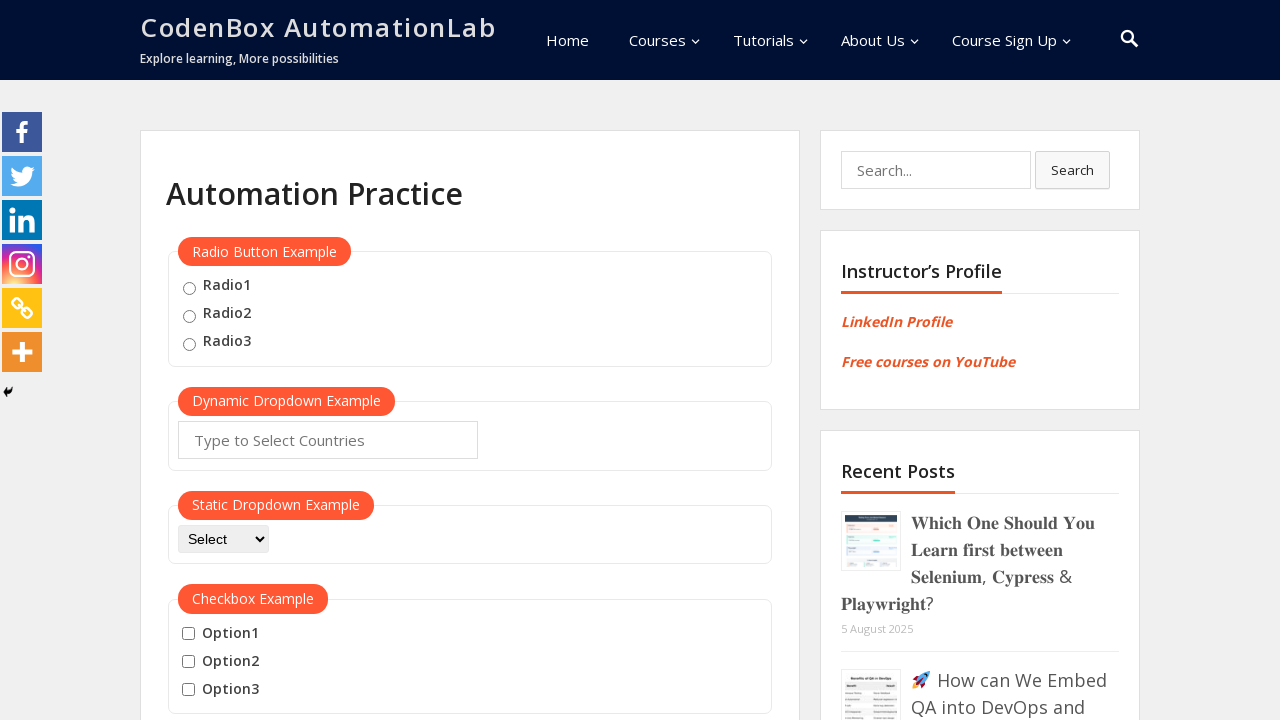

Clicked radio button at index 1 at (189, 316) on .radioButton >> nth=1
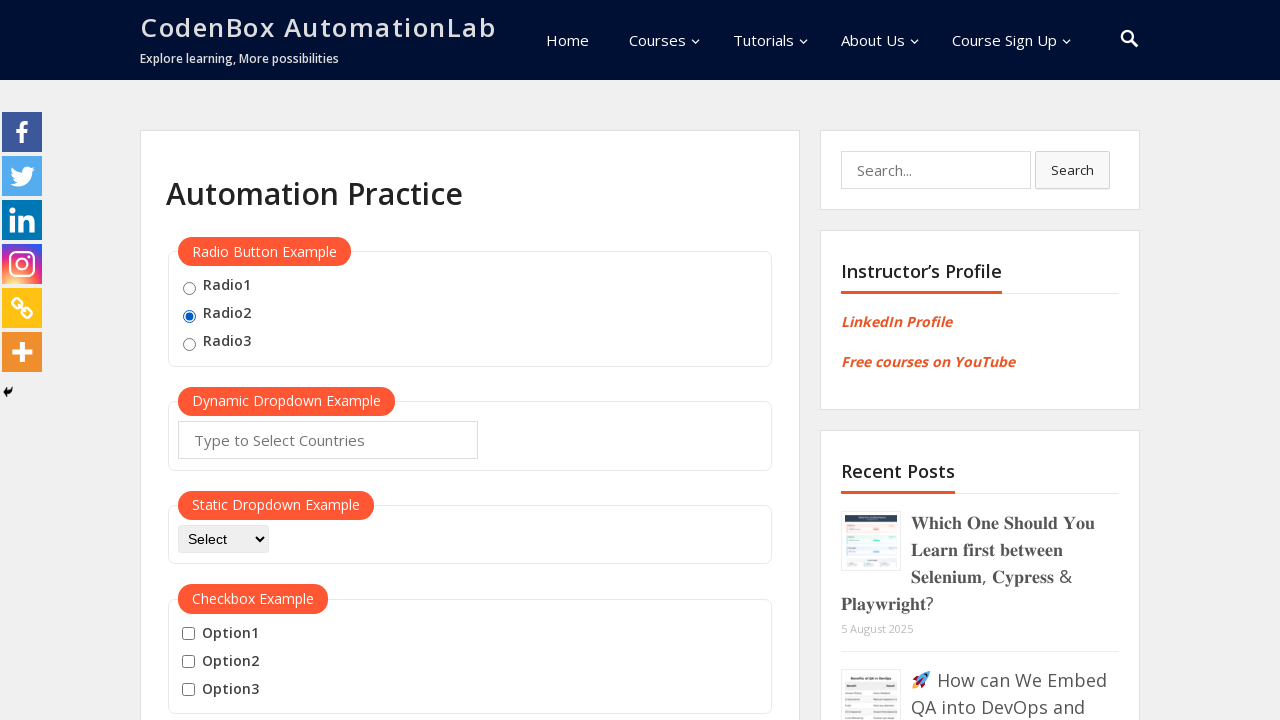

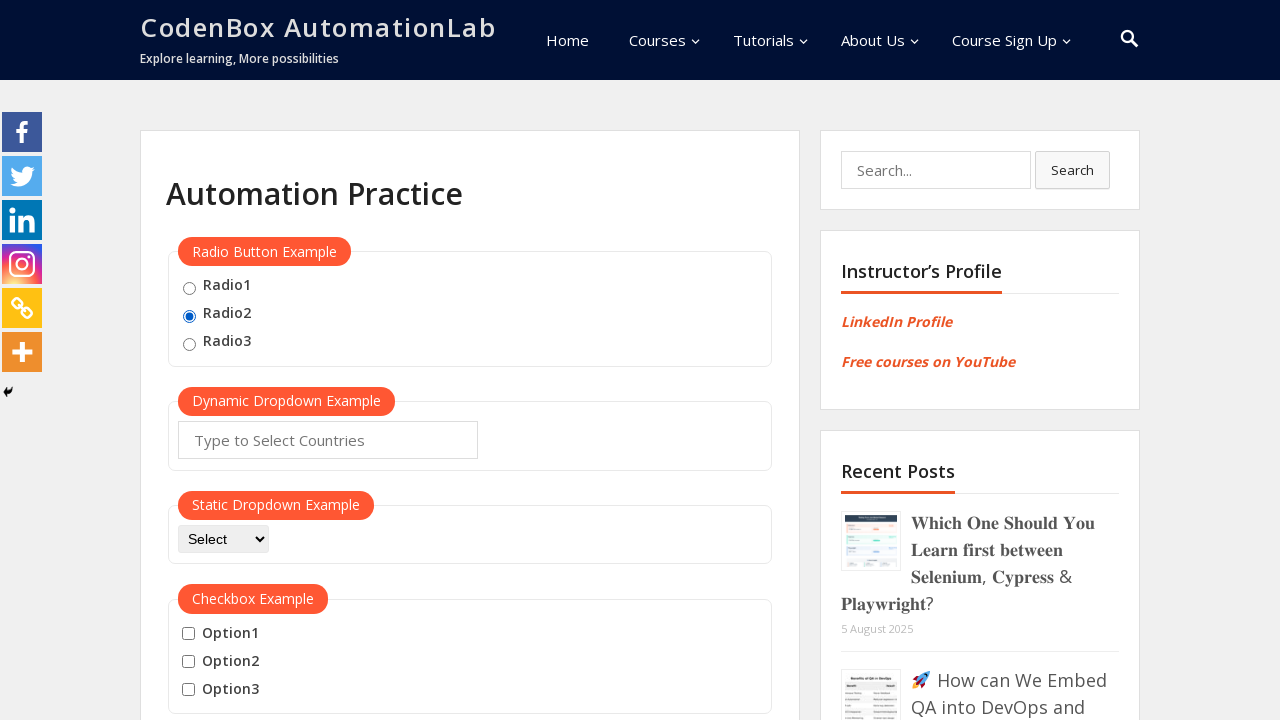